Tests clicking the UITAP logo in the navbar to navigate back to the main page

Starting URL: http://uitestingplayground.com/scrollbars

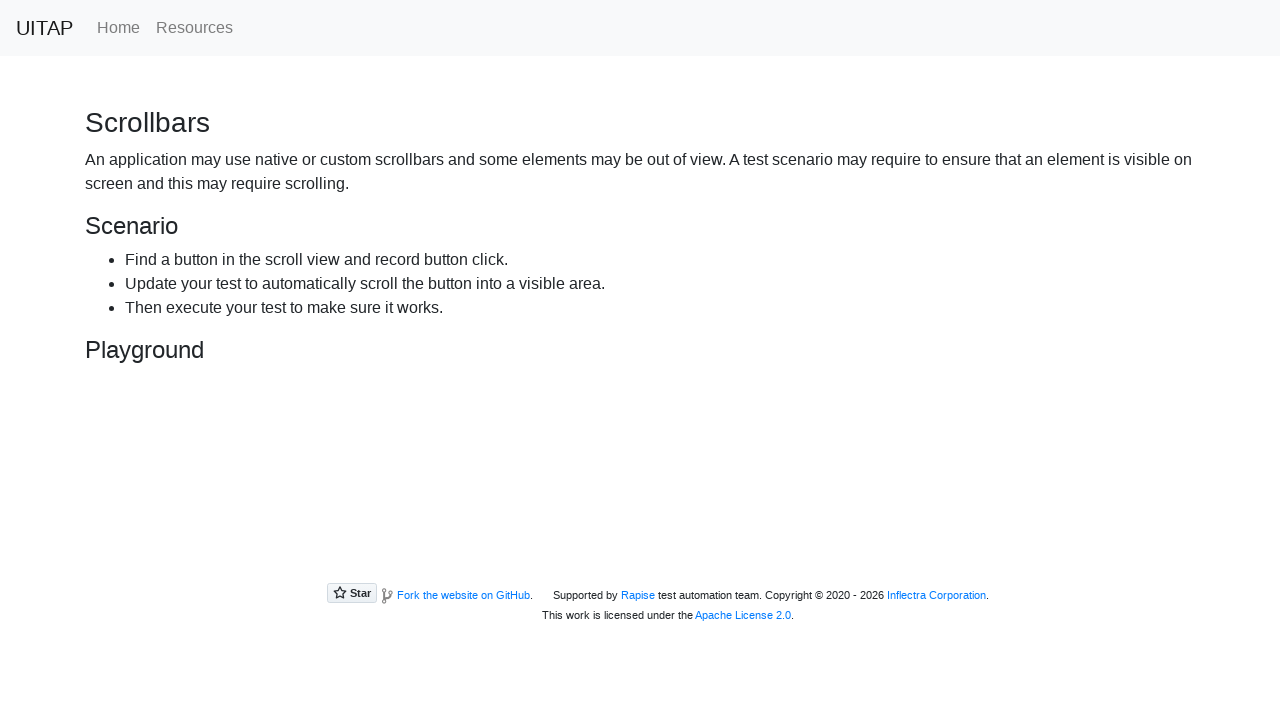

Clicked UITAP logo in navbar to navigate back to main page at (44, 28) on a.navbar-brand
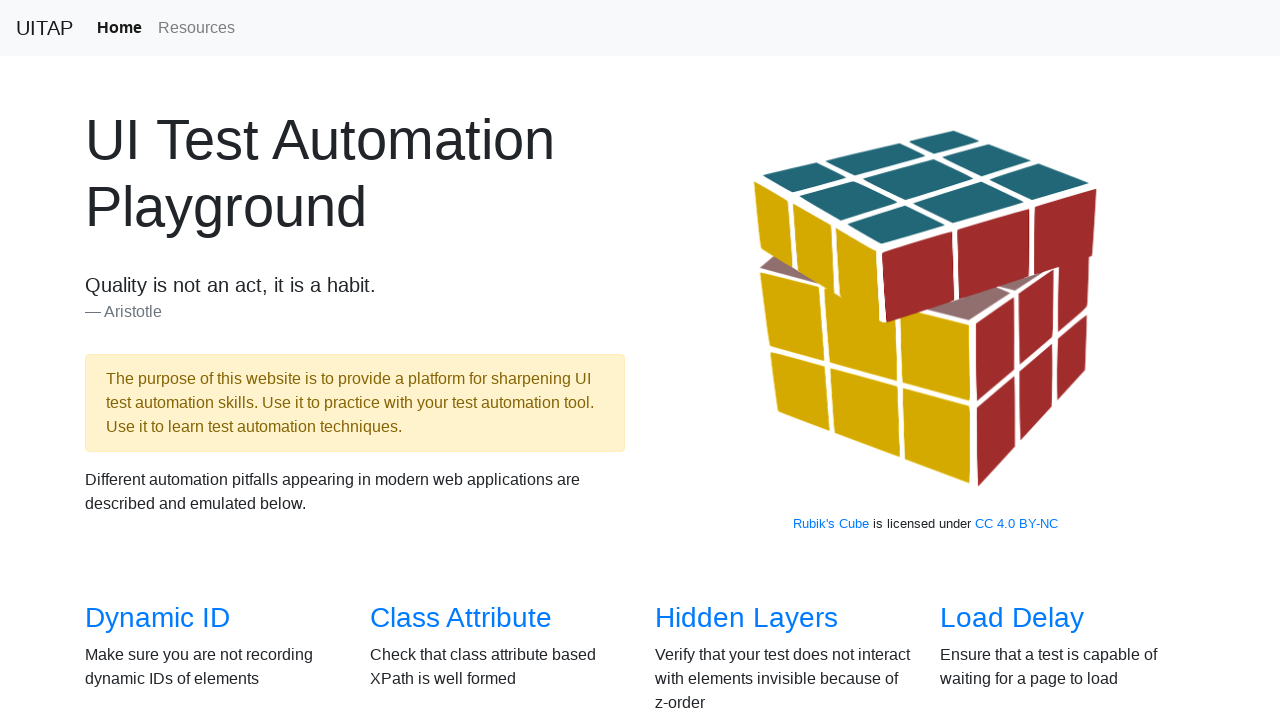

Main page title loaded and is visible
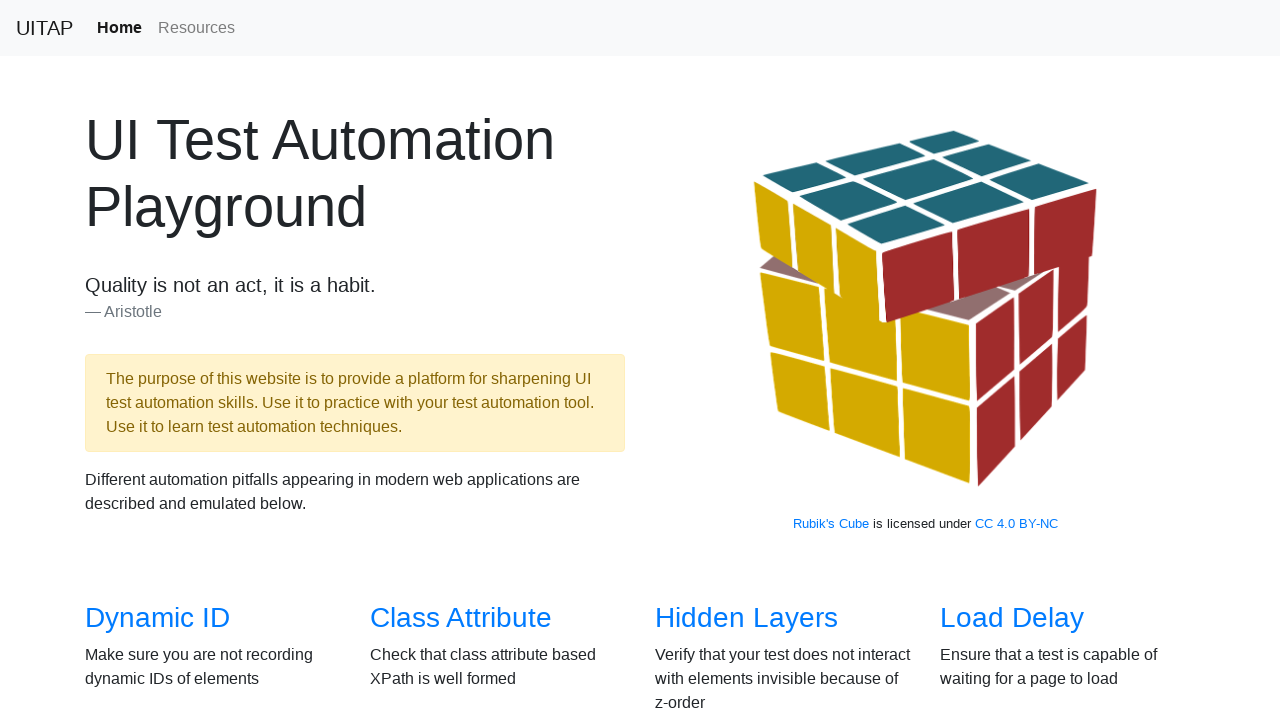

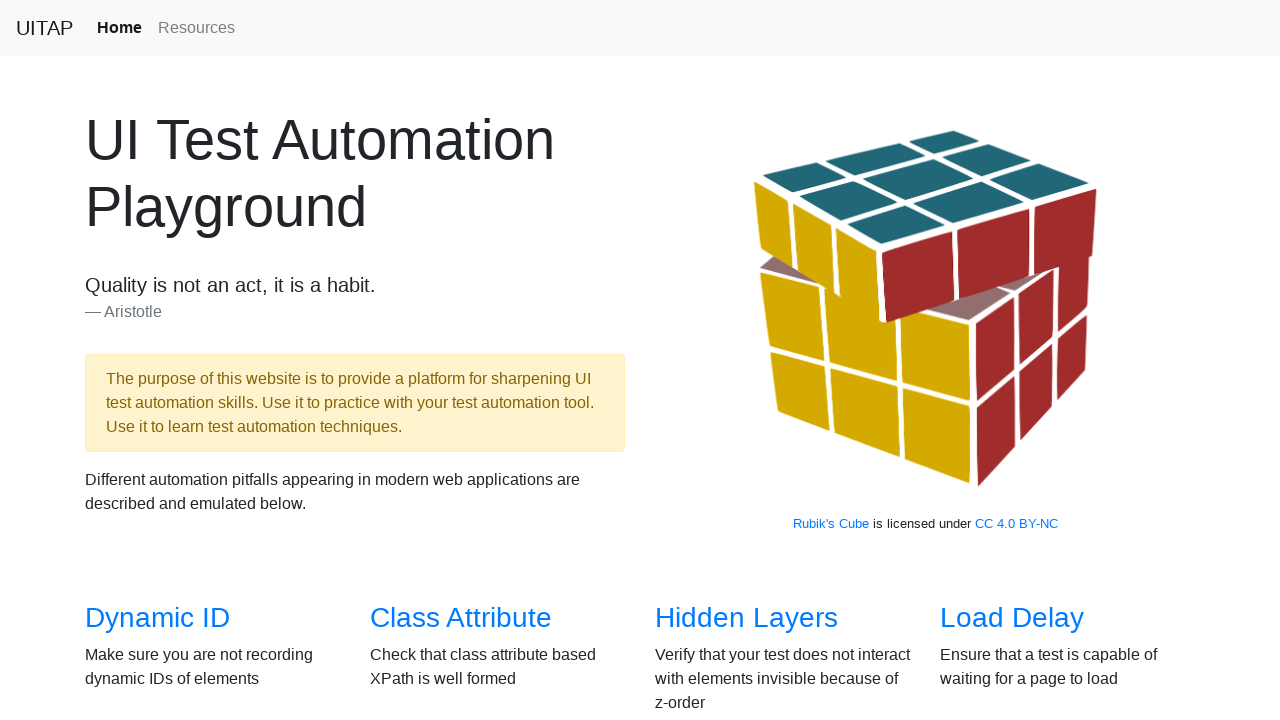